Tests the right-click button on DemoQA by performing a right-click and verifying the notification message appears.

Starting URL: https://demoqa.com/

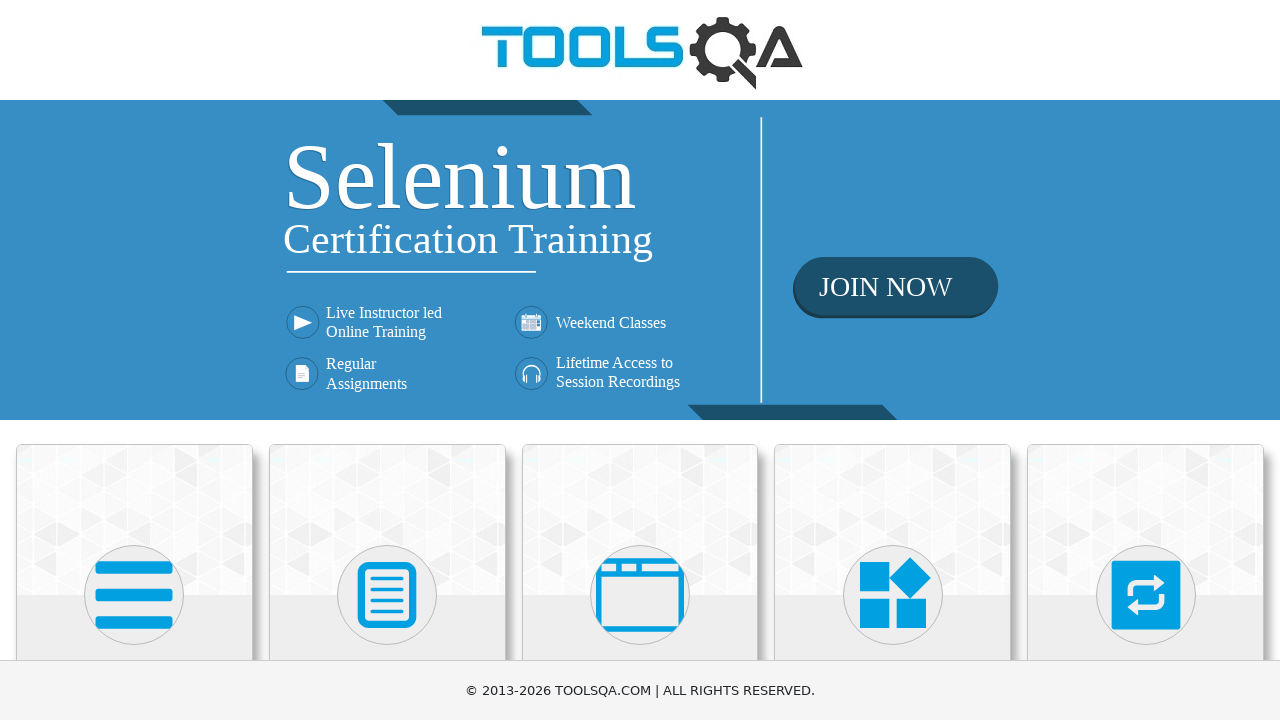

Clicked on Elements card on homepage at (134, 360) on text=Elements
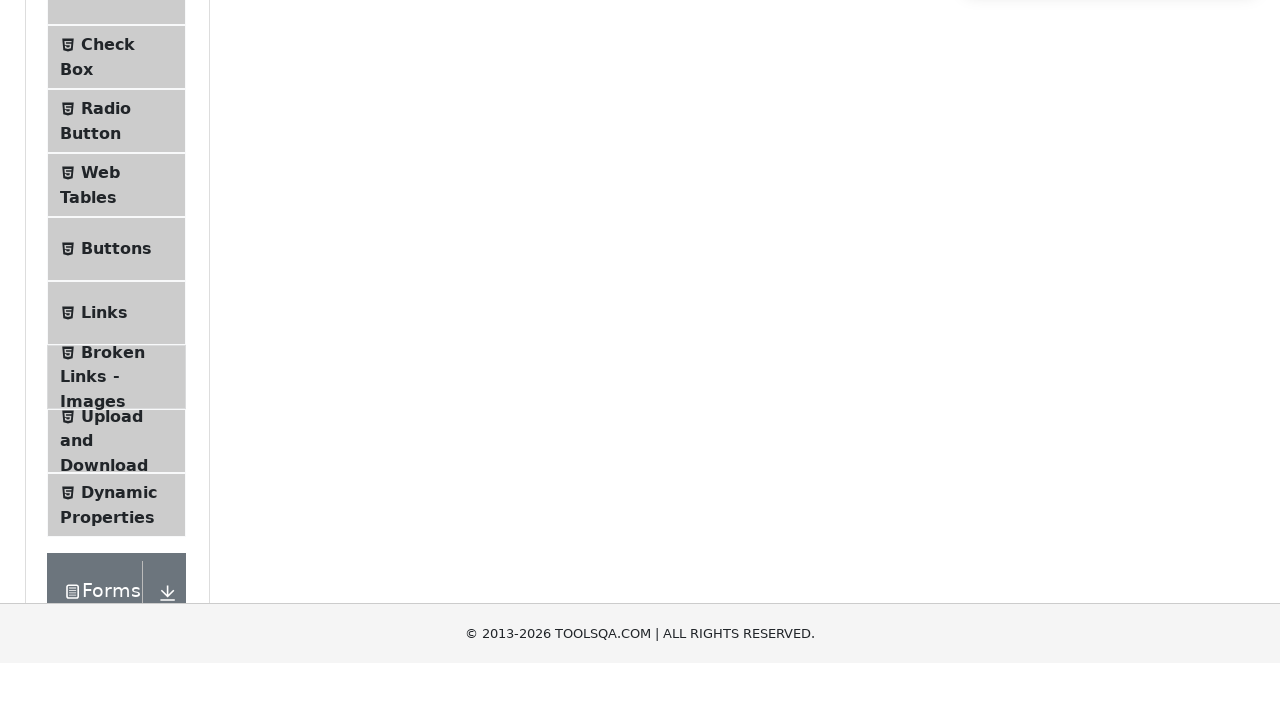

Clicked on Buttons in the sidebar at (116, 517) on text=Buttons
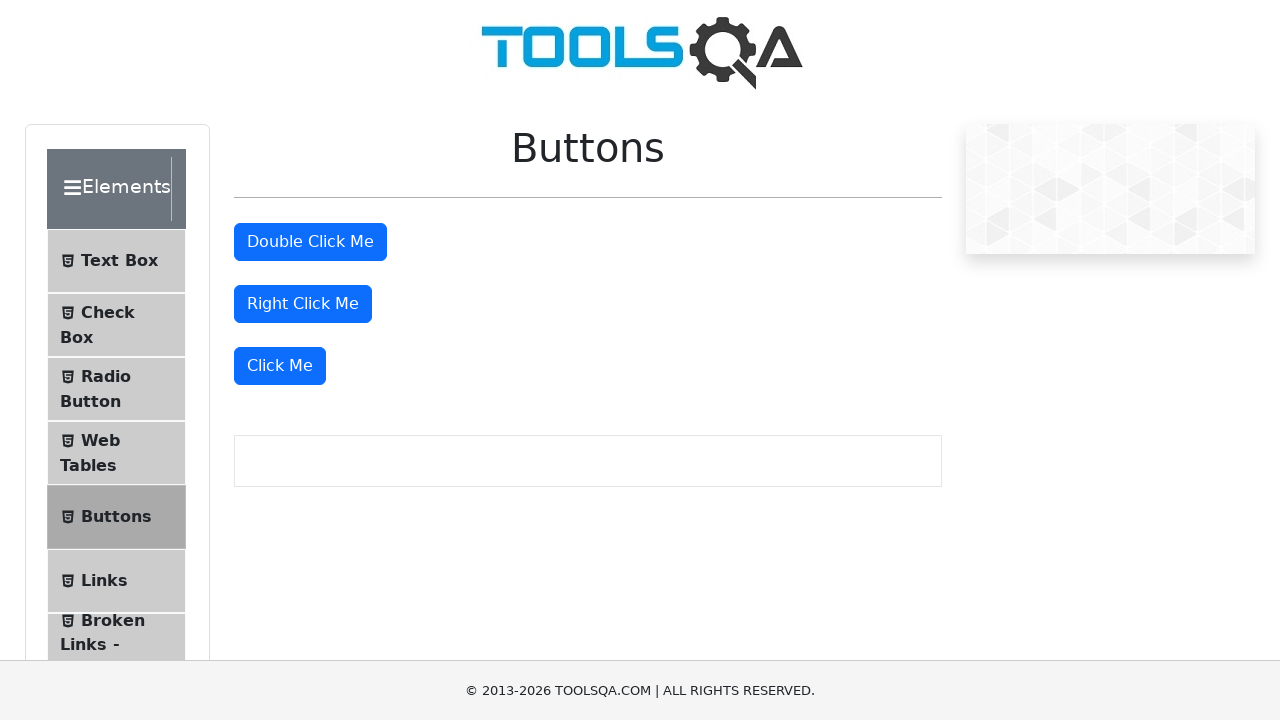

Performed right-click on the right-click button at (303, 304) on #rightClickBtn
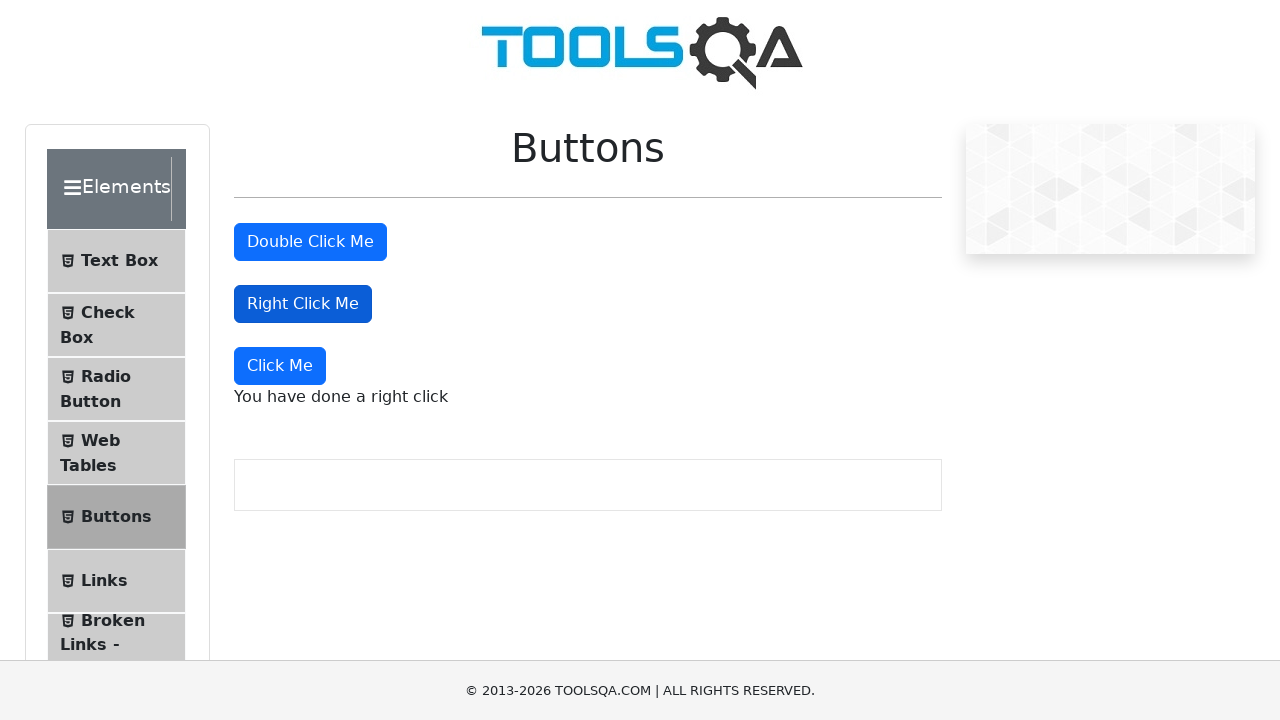

Right-click notification message appeared
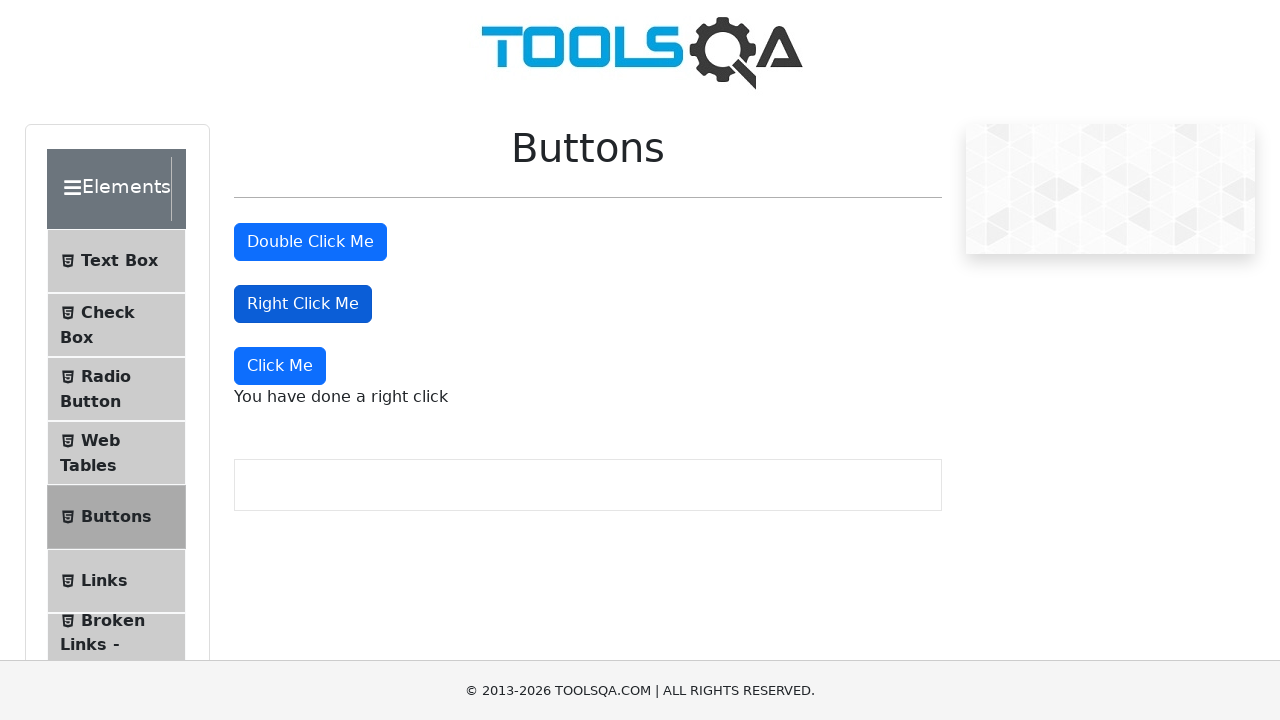

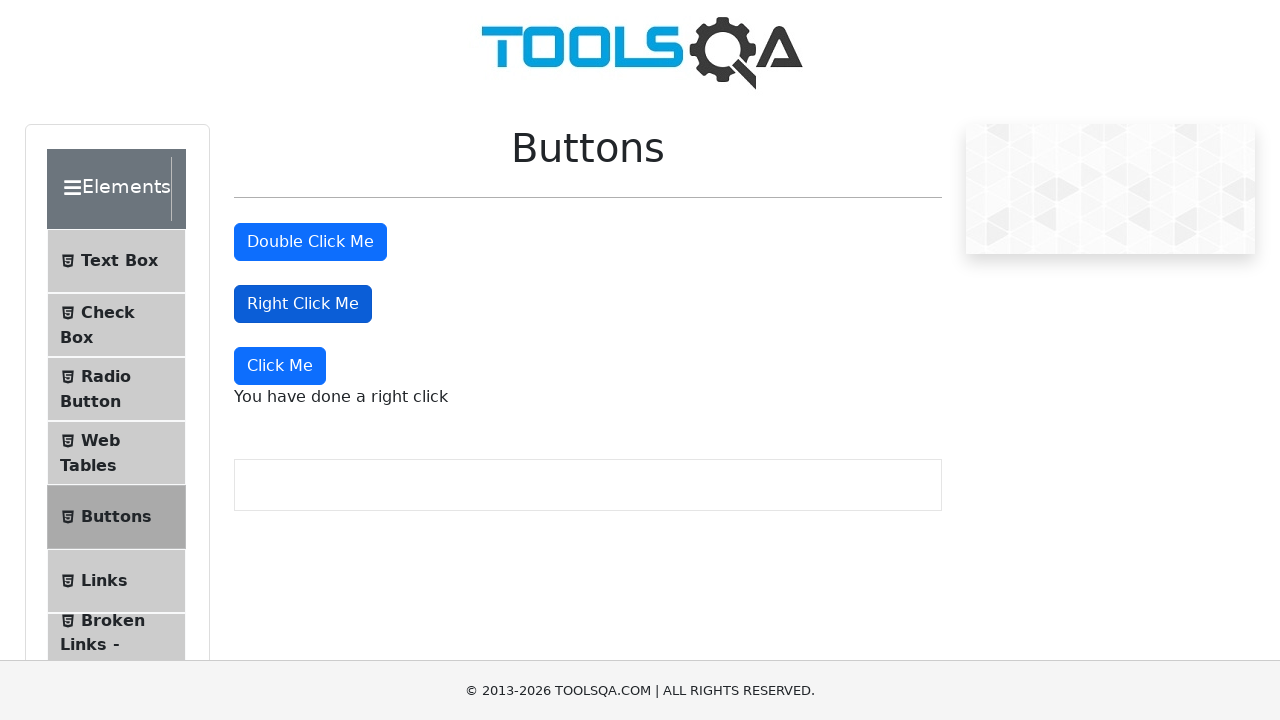